Tests clicking a button that triggers a prompt popup, entering a number, accepting it, and verifying the result contains the entered number

Starting URL: https://kristinek.github.io/site/examples/alerts_popups

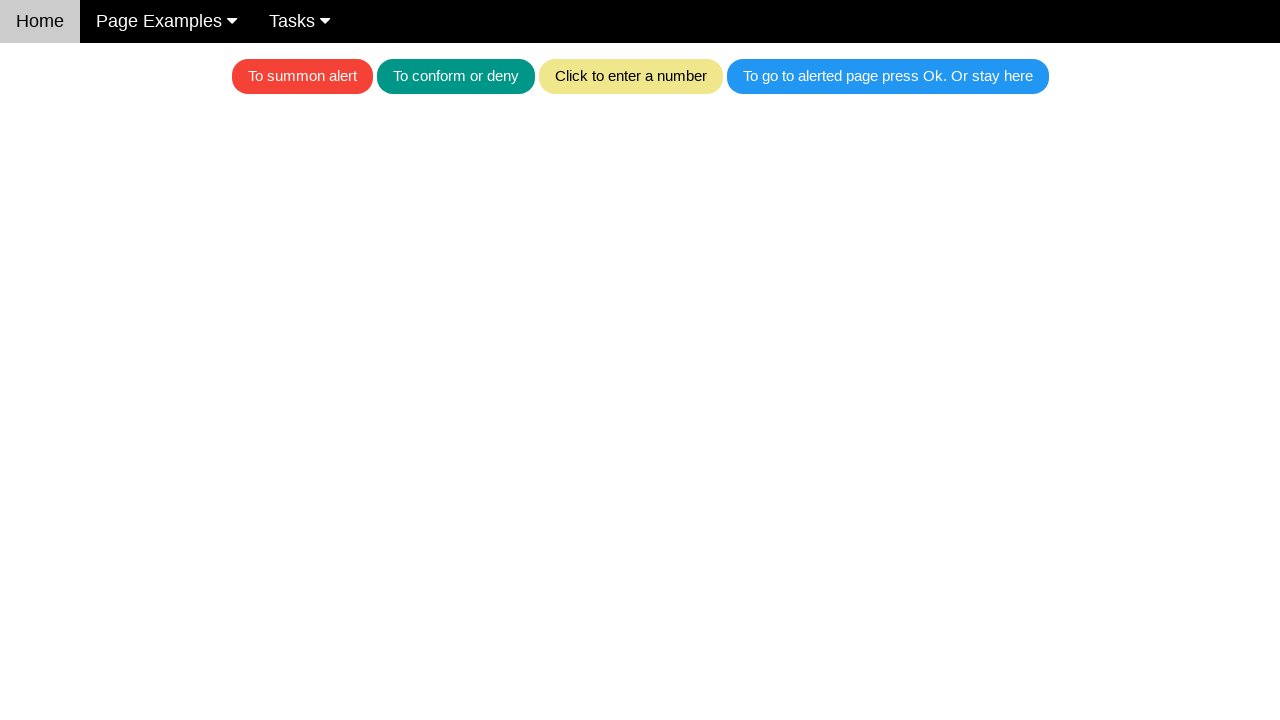

Set up dialog handler to accept prompt with value '5'
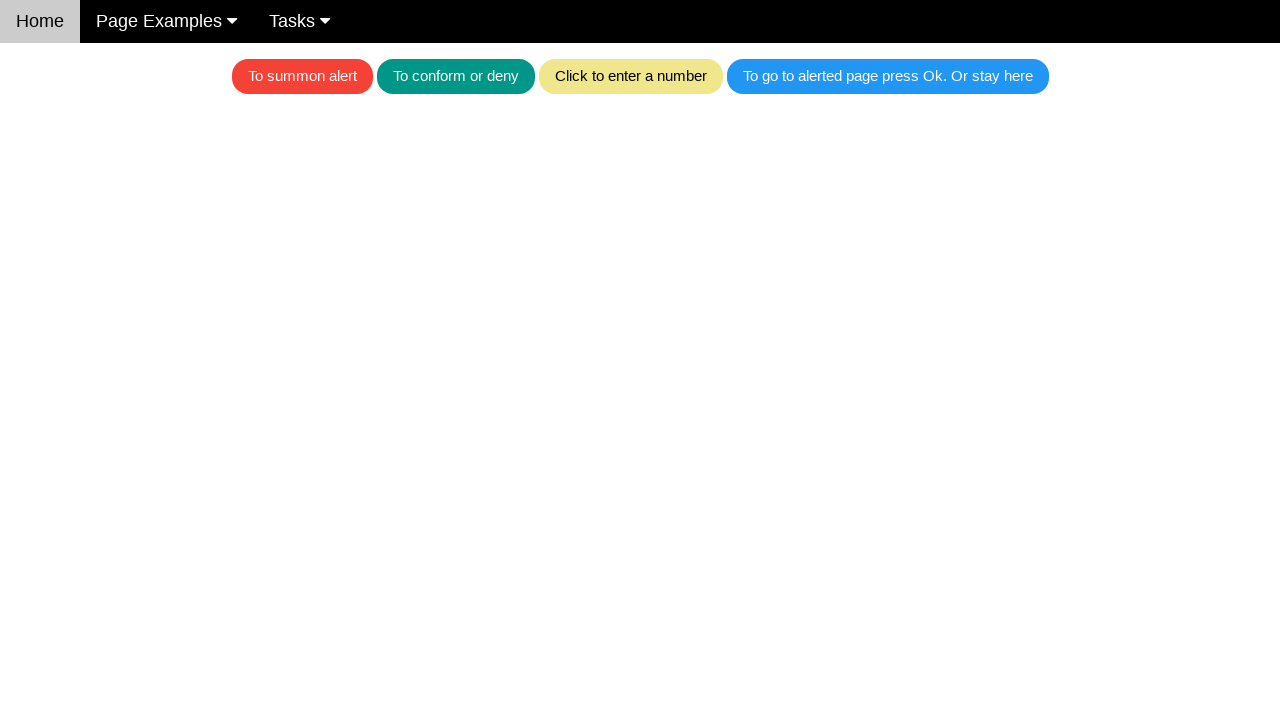

Clicked khaki button to trigger prompt popup at (630, 76) on .w3-khaki
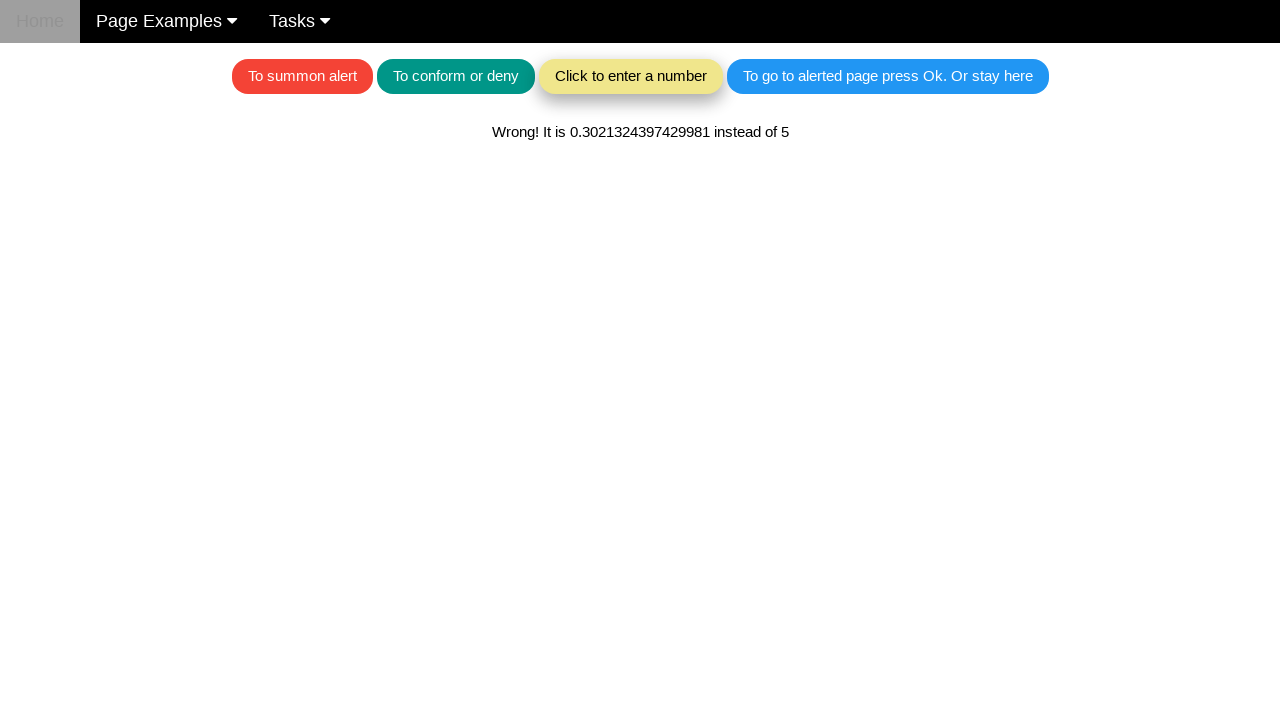

Waited for result text element to appear
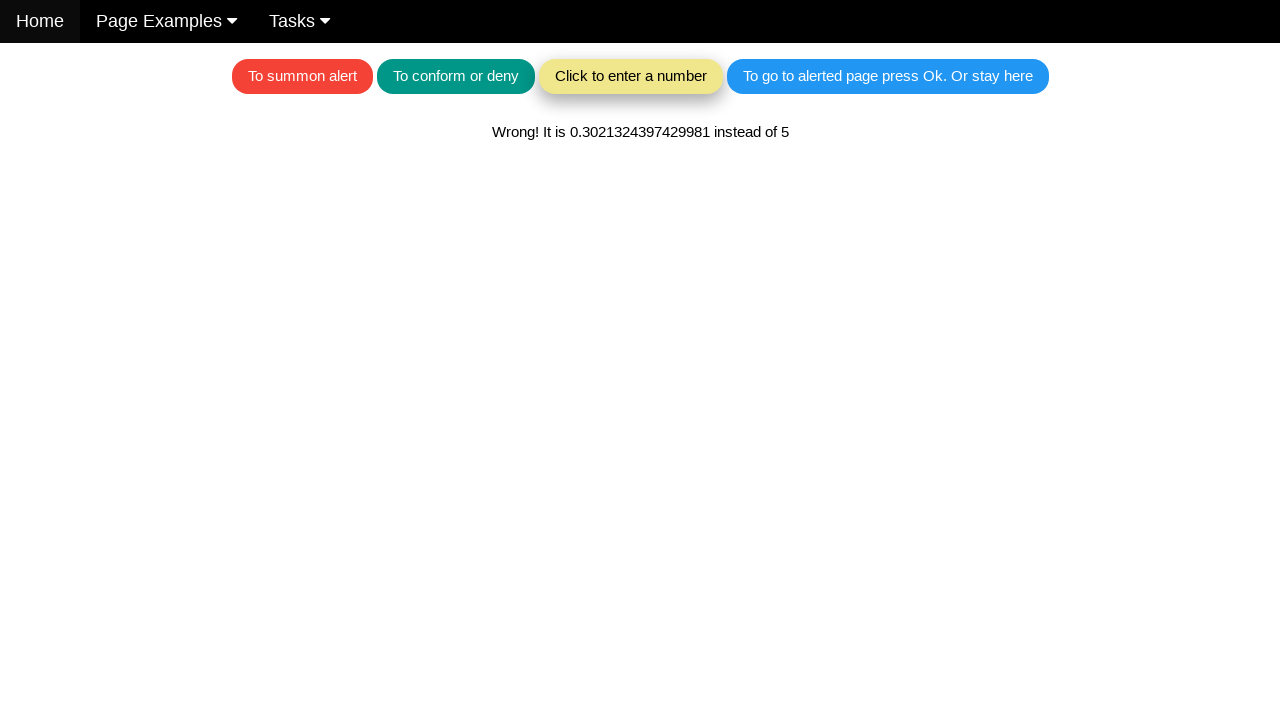

Retrieved result text content
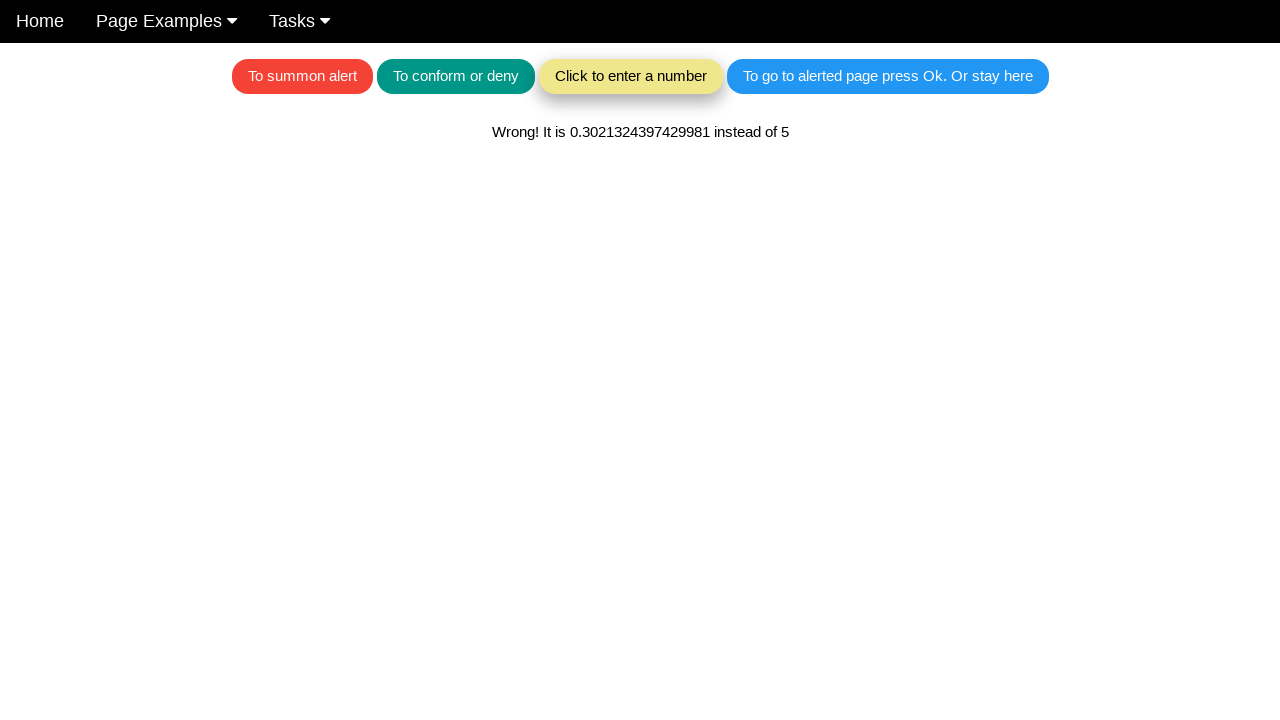

Verified result text contains 'instead of 5'
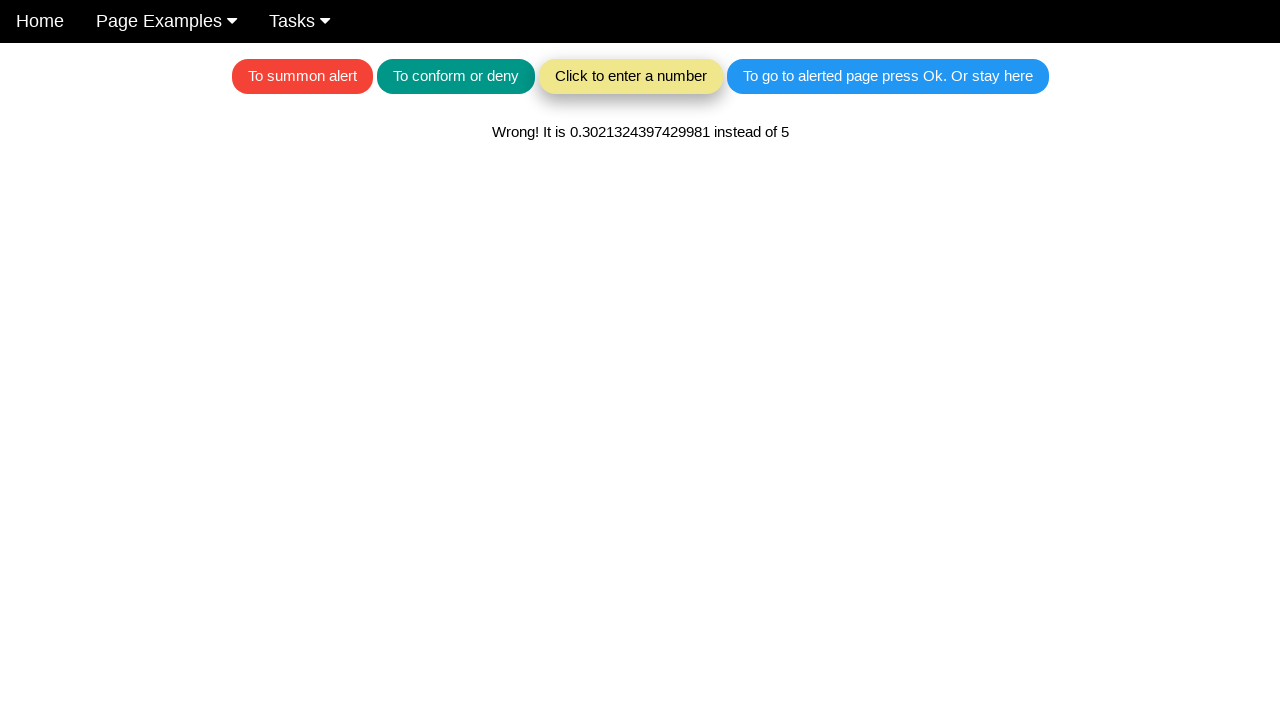

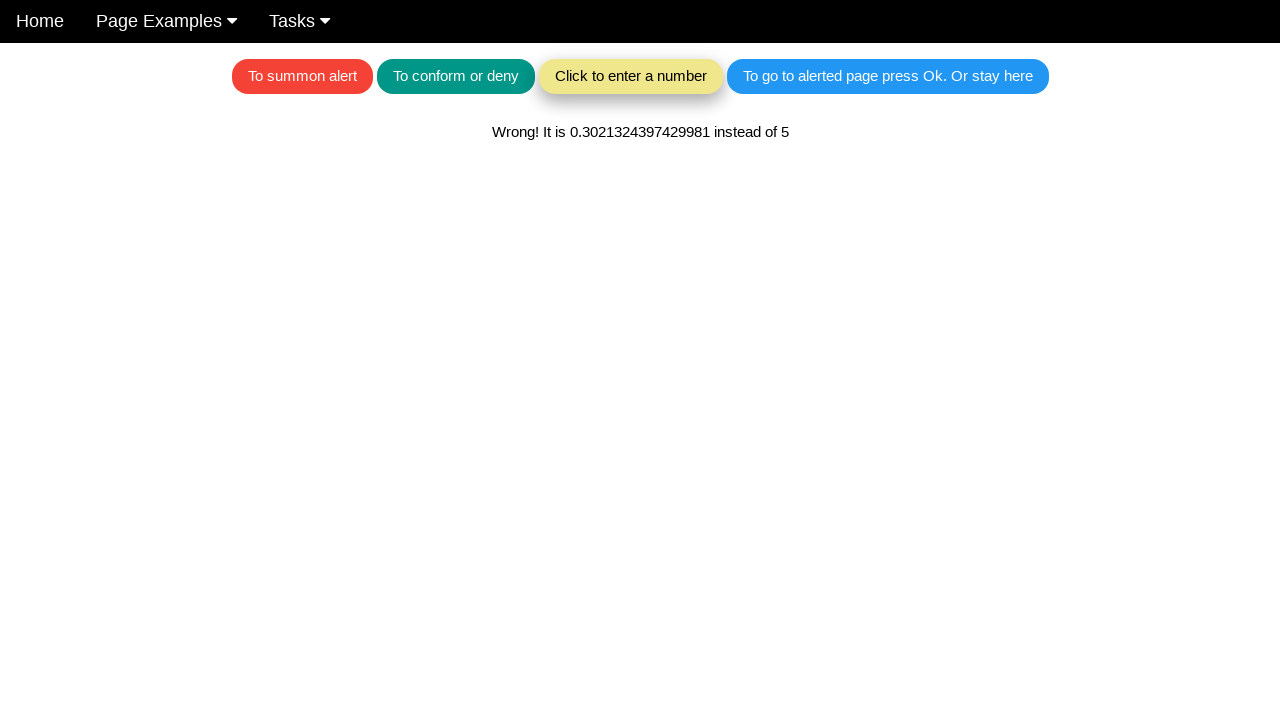